Tests checkbox functionality by checking the Tuesday checkbox and verifying the state of Tuesday and Saturday checkboxes

Starting URL: http://samples.gwtproject.org/samples/Showcase/Showcase.html#!CwCheckBox

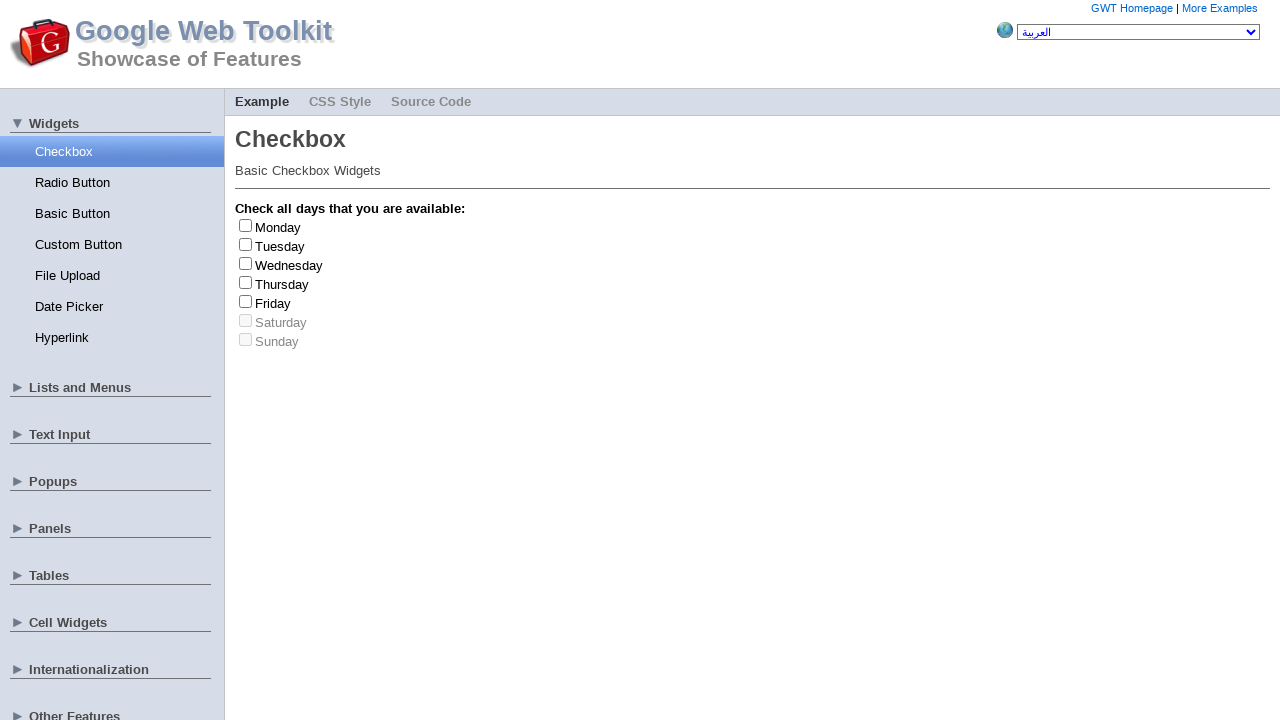

Waited for Tuesday checkbox to be visible
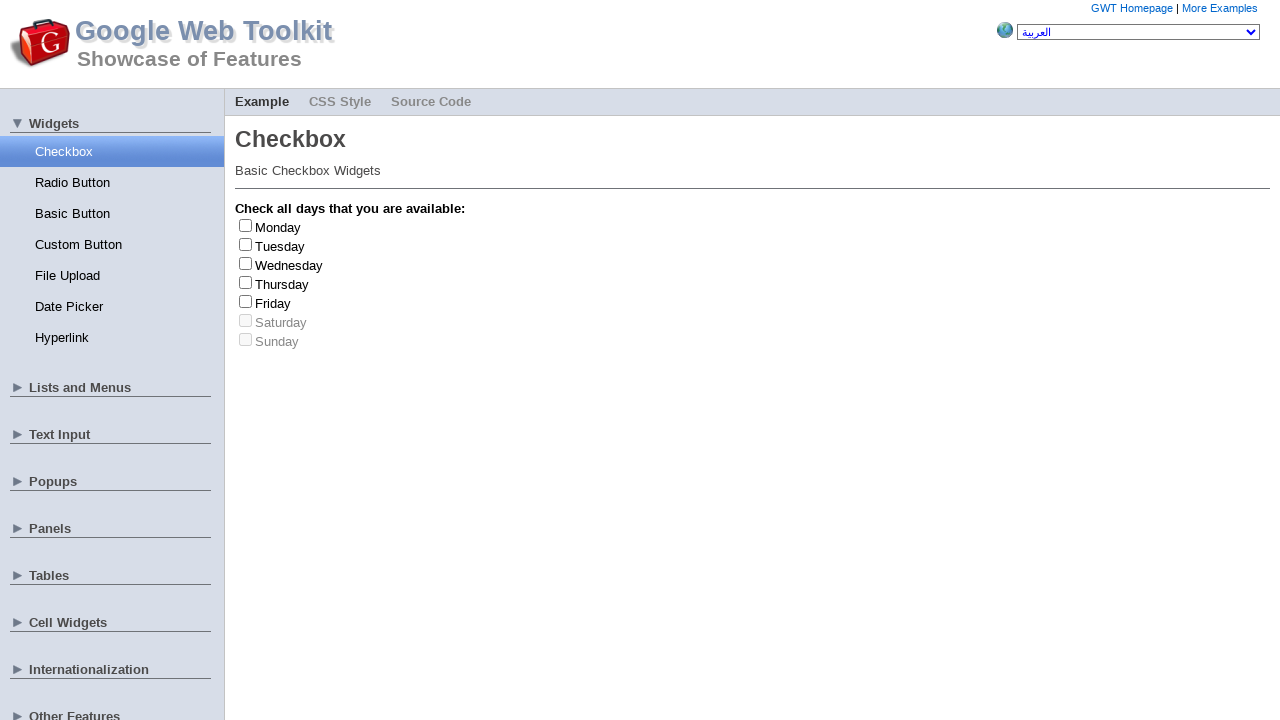

Located Tuesday checkbox element
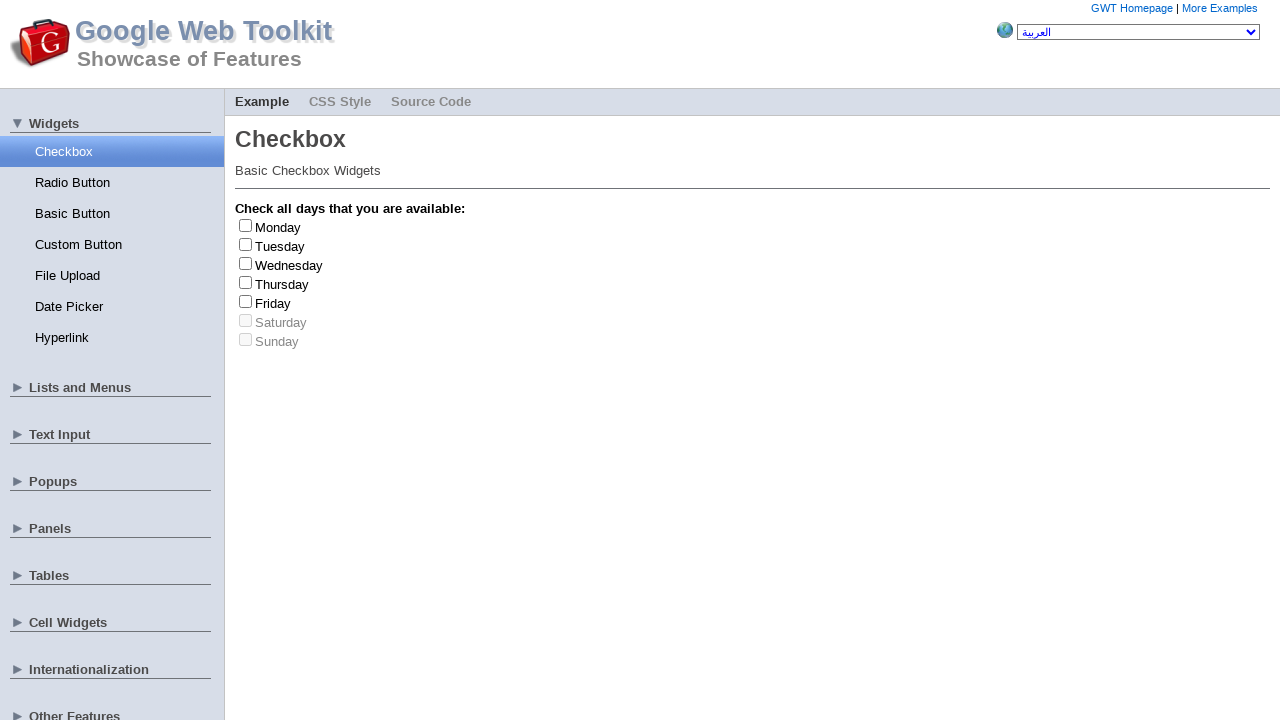

Verified Tuesday checkbox is visible
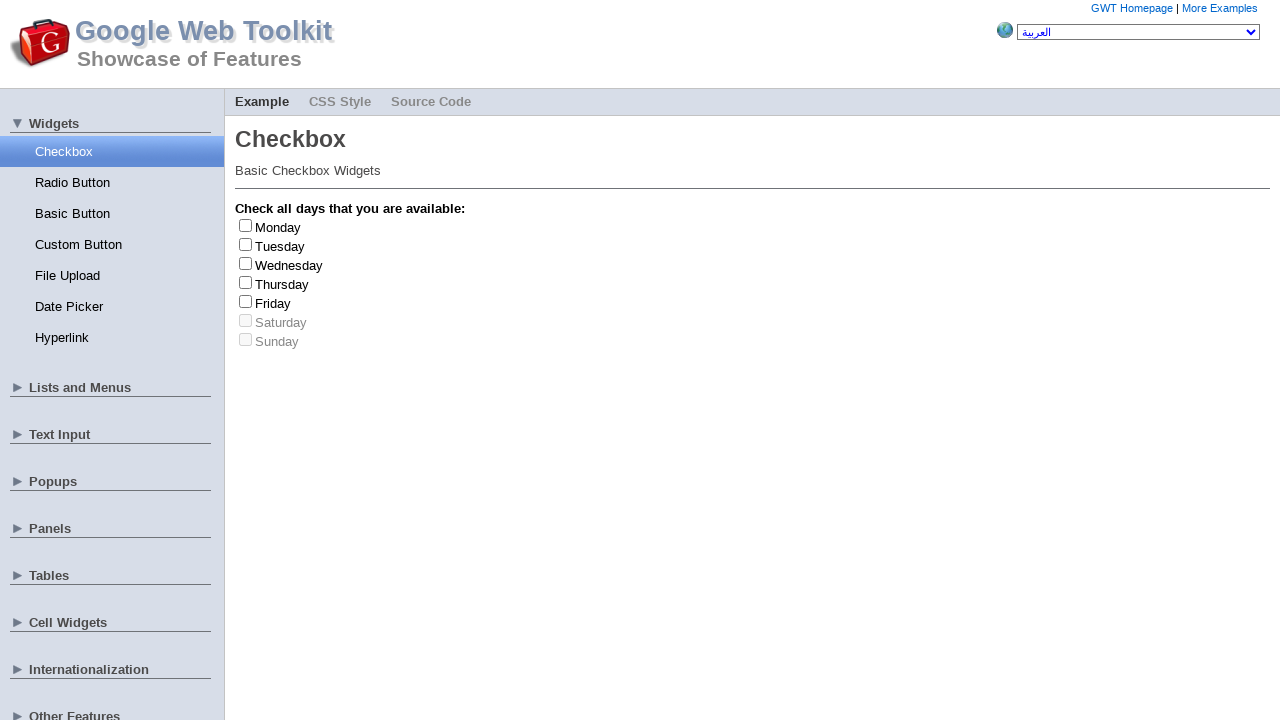

Verified Tuesday checkbox is enabled
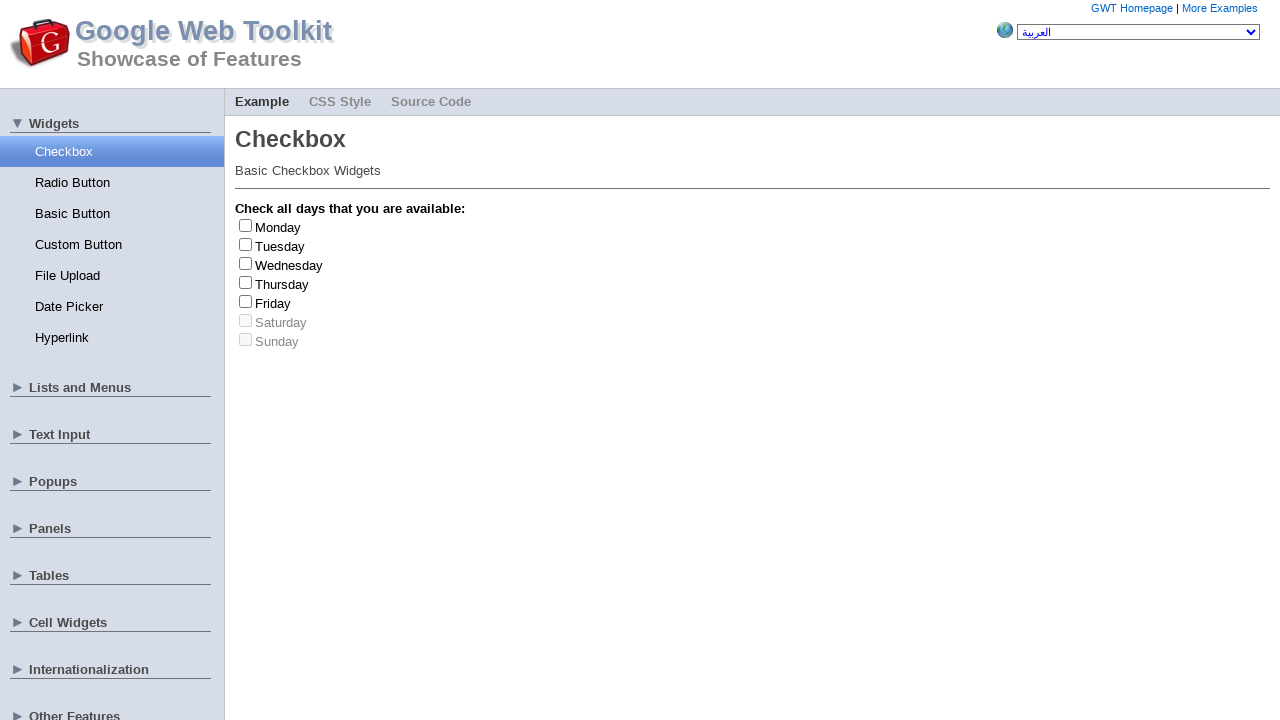

Verified Tuesday checkbox is unchecked initially
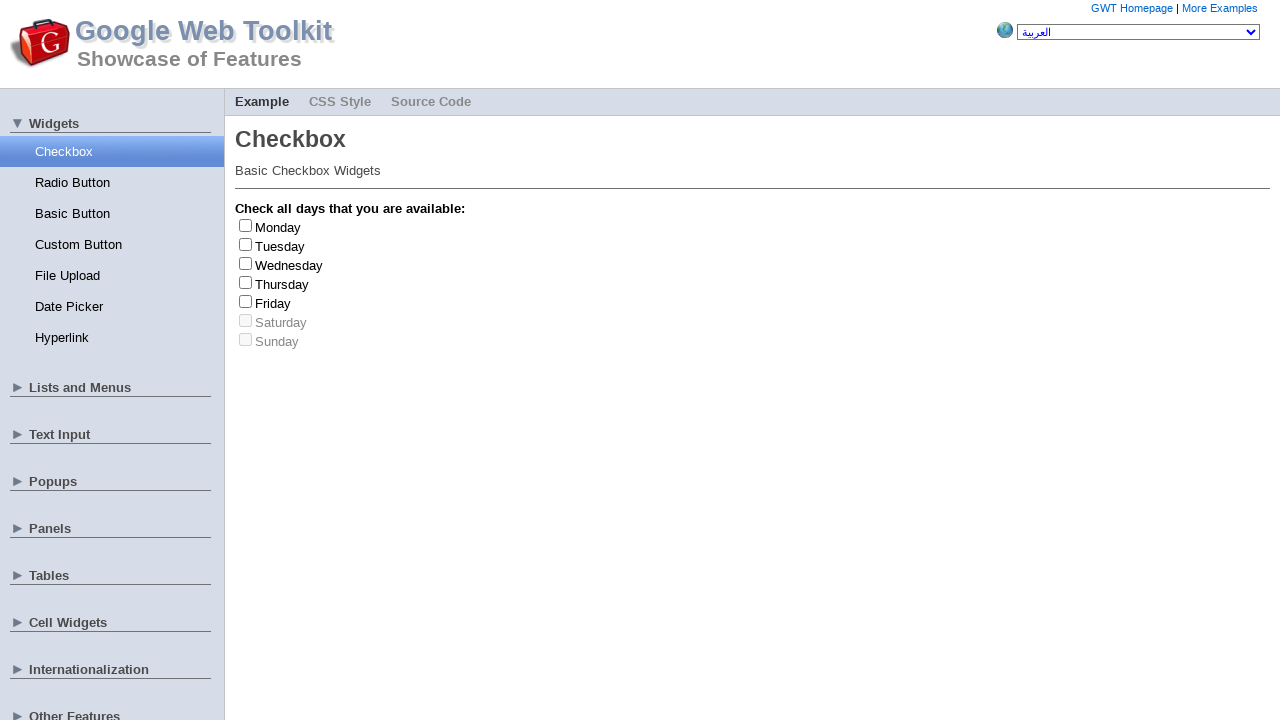

Clicked Tuesday checkbox at (246, 244) on input#gwt-debug-cwCheckBox-Tuesday-input
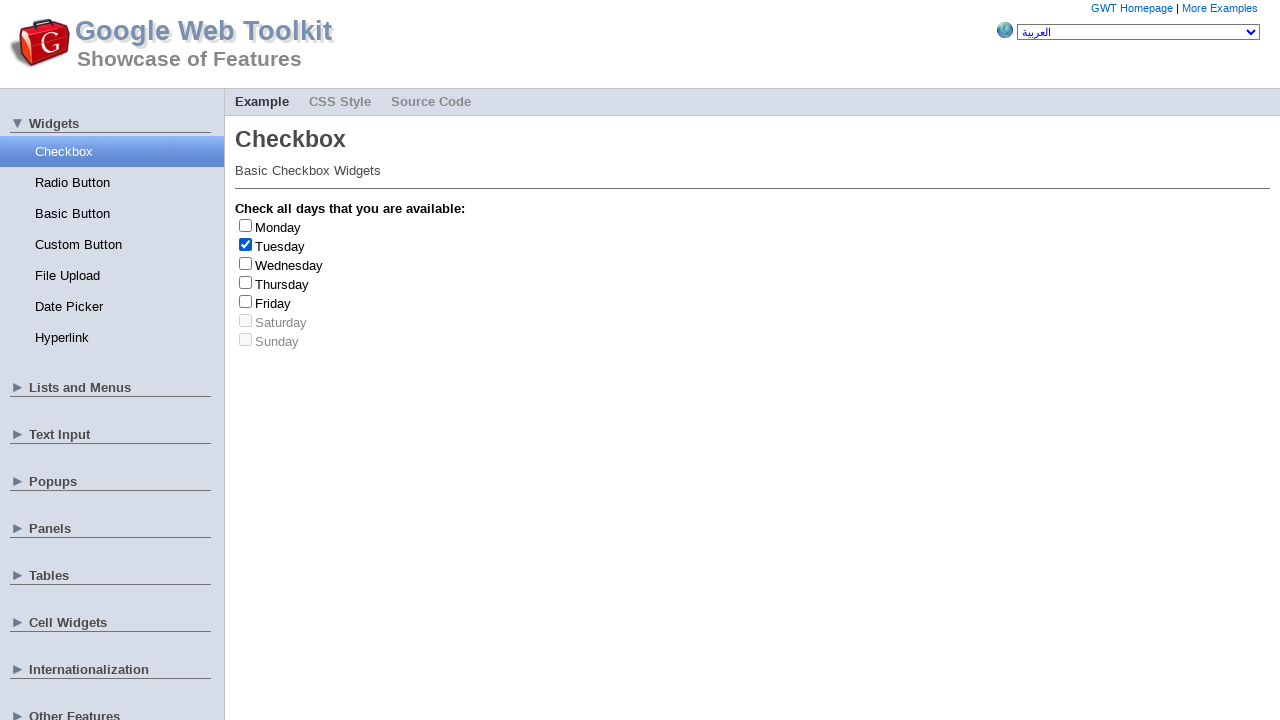

Verified Tuesday checkbox is now checked
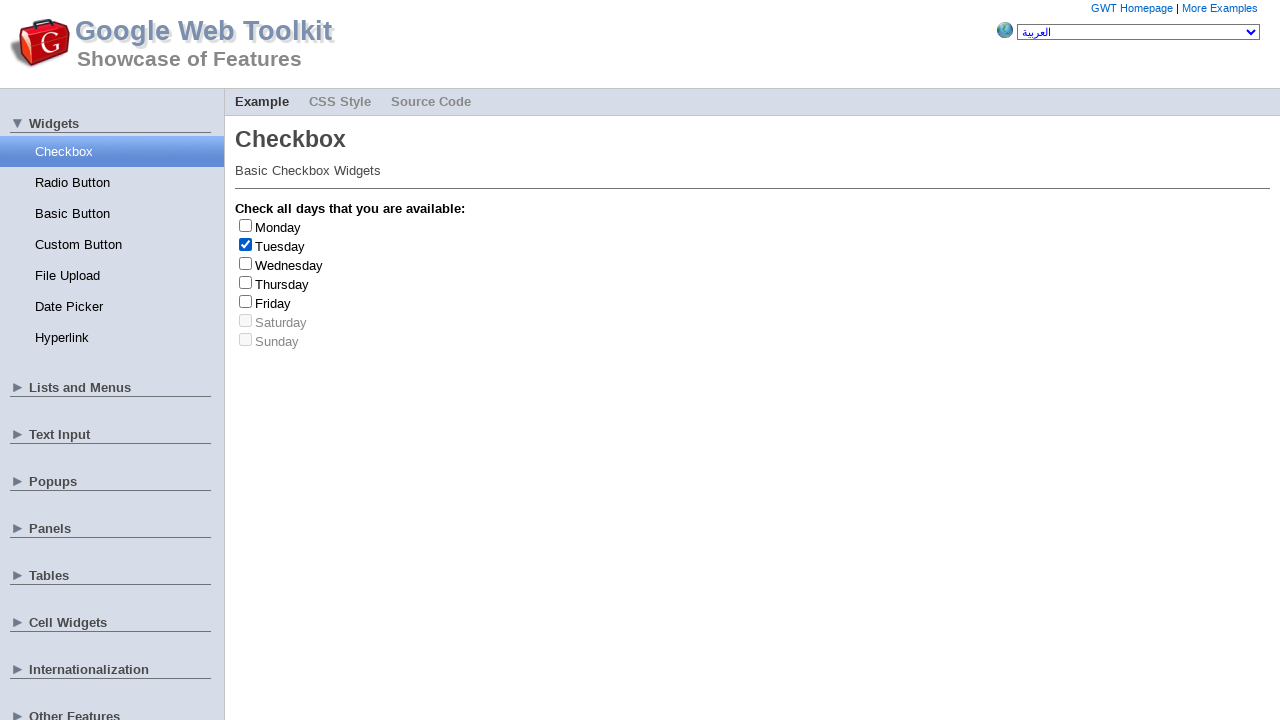

Located Saturday checkbox element
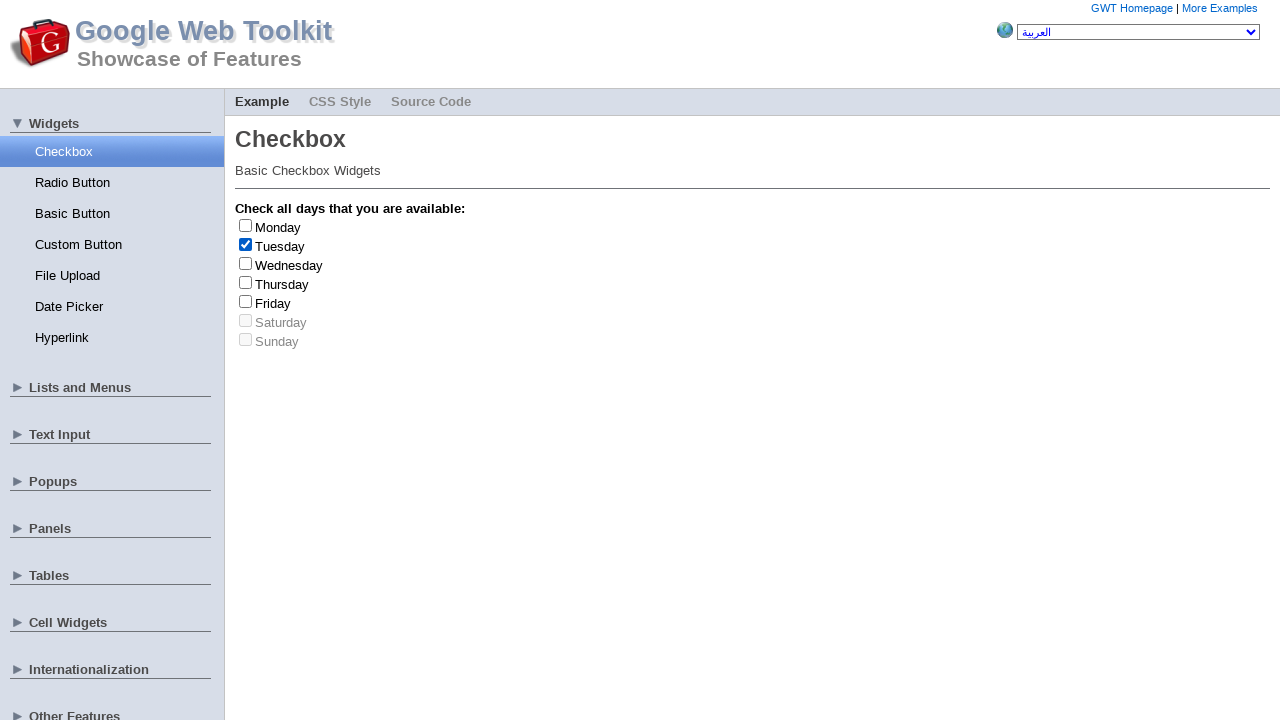

Verified Saturday checkbox is visible
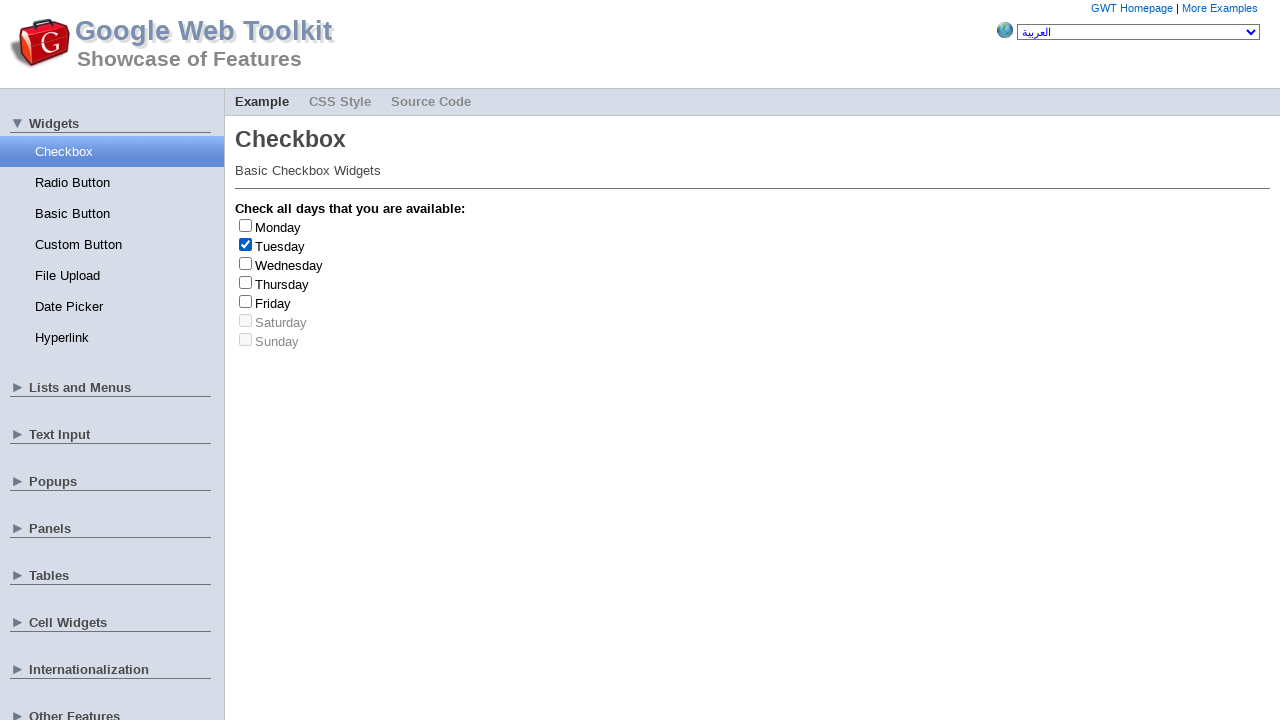

Verified Saturday checkbox is disabled
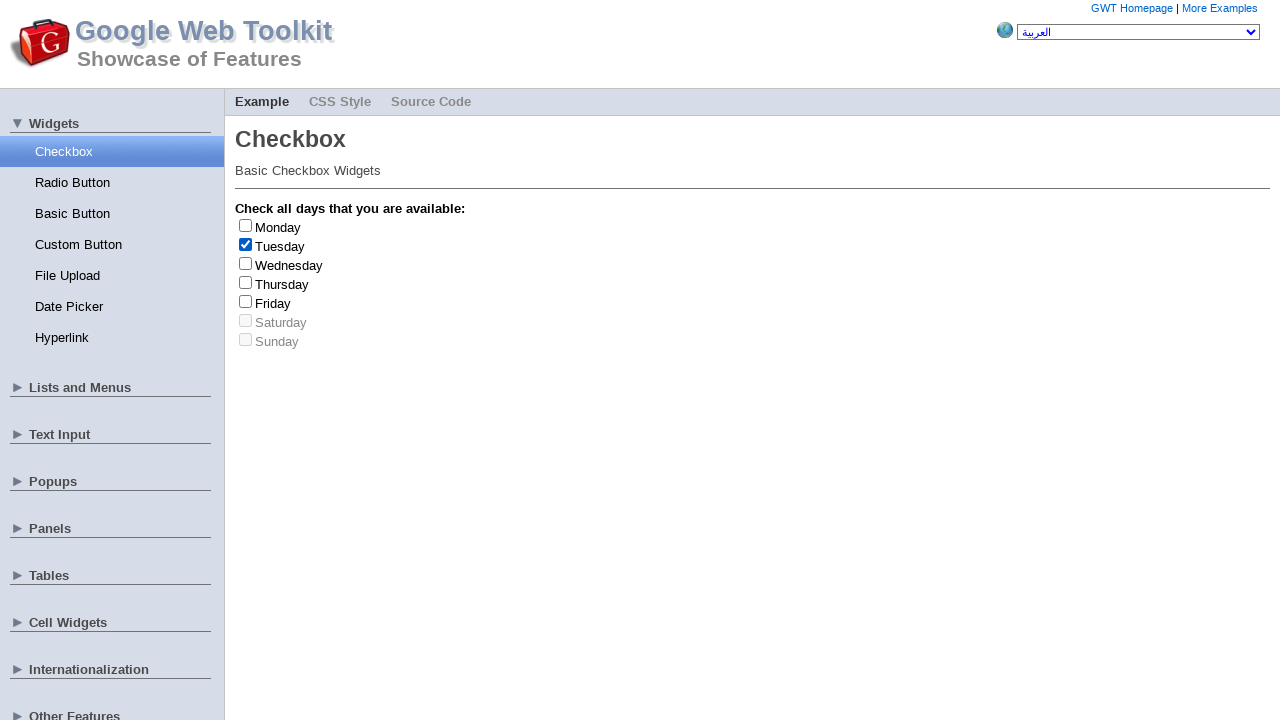

Verified Saturday checkbox is unchecked
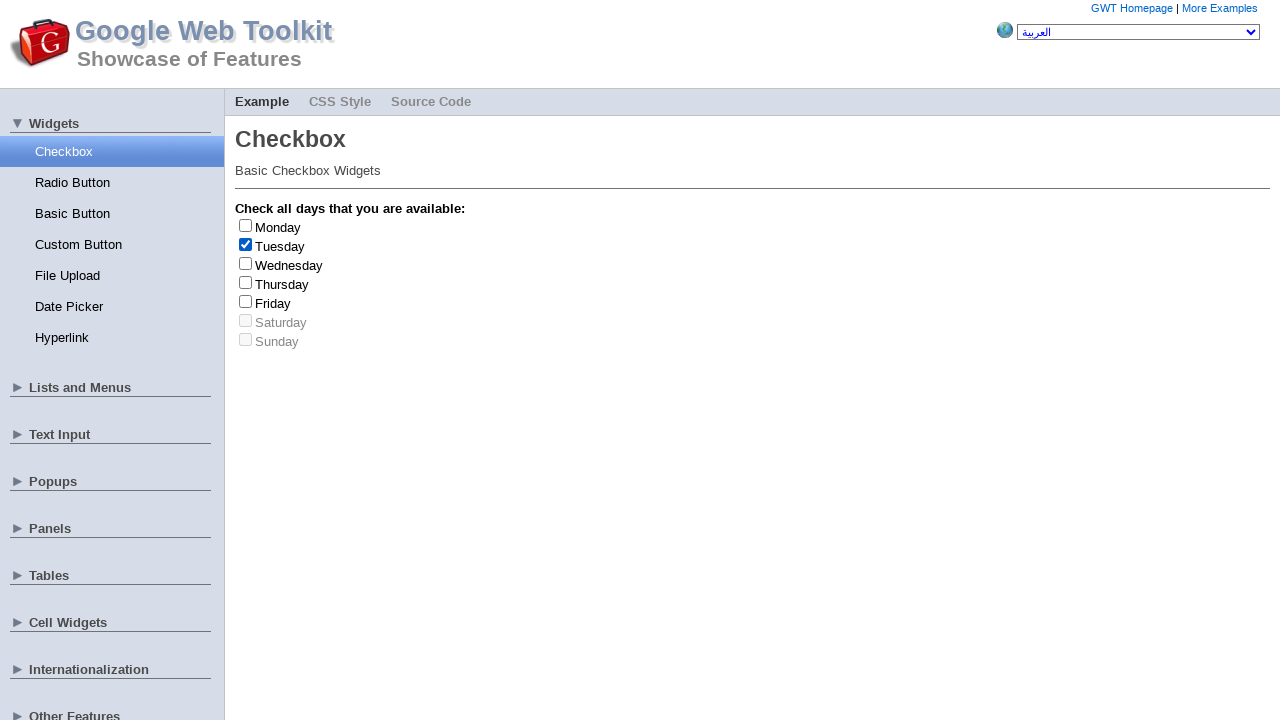

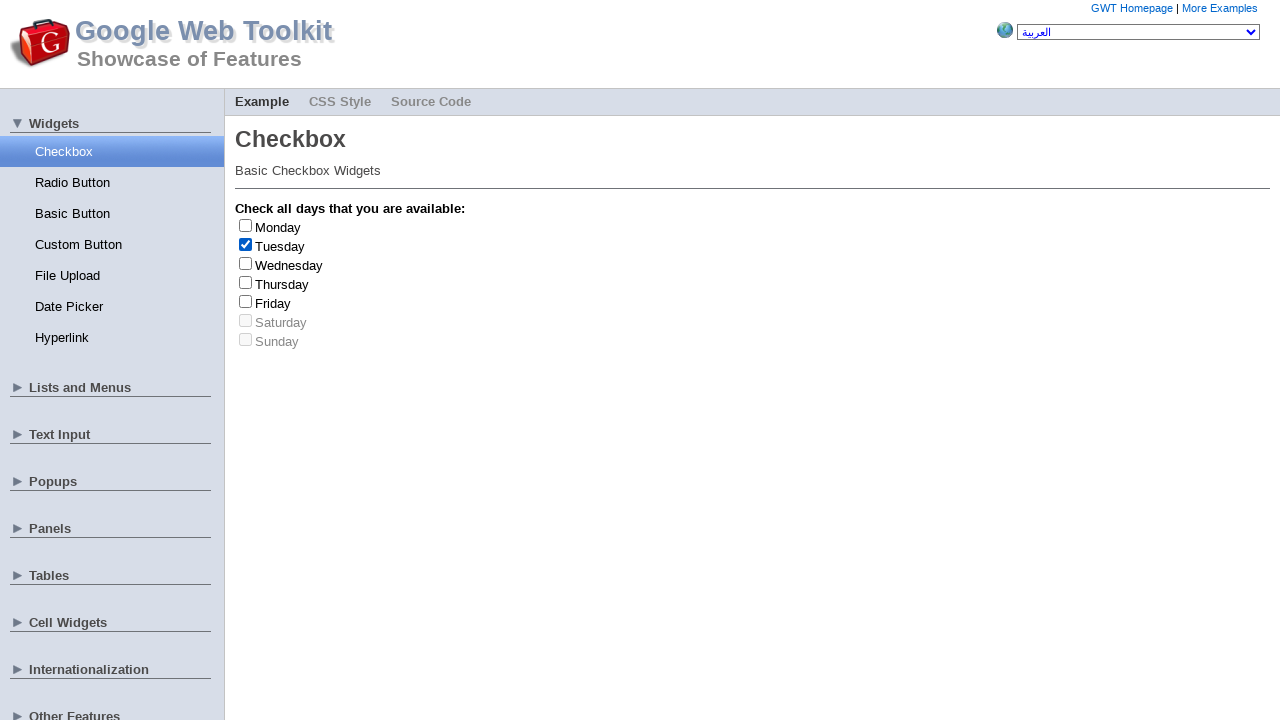